Tests a simple form demo by entering a message in an input field, clicking a button to display it, and verifying the message appears correctly

Starting URL: https://www.lambdatest.com/selenium-playground/simple-form-demo

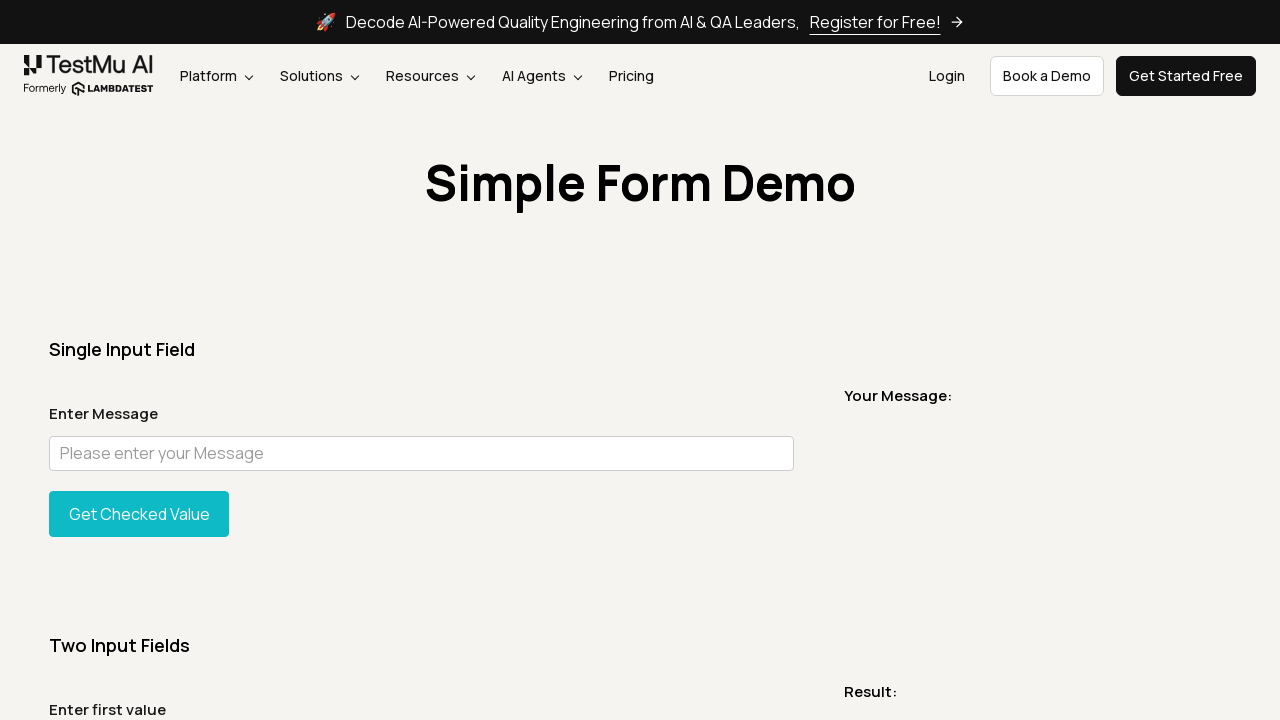

Filled input field with message 'Hello World' on input#user-message
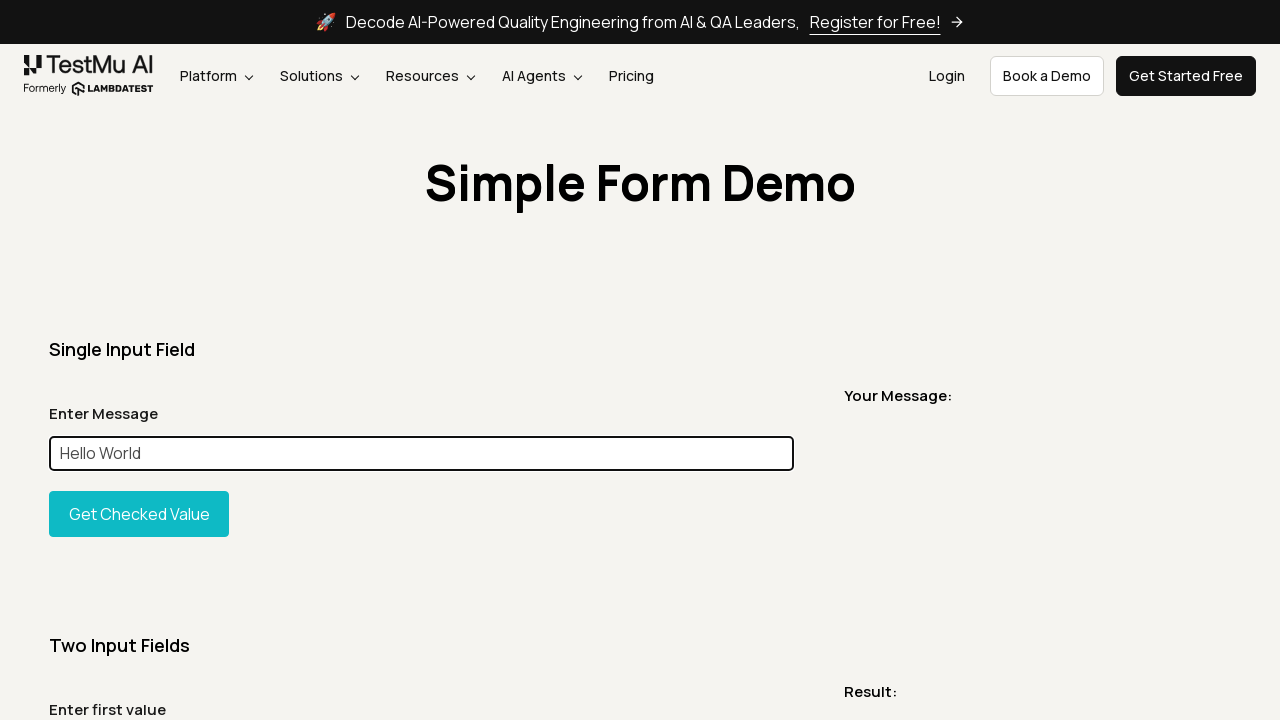

Clicked button to display the message at (139, 514) on button#showInput
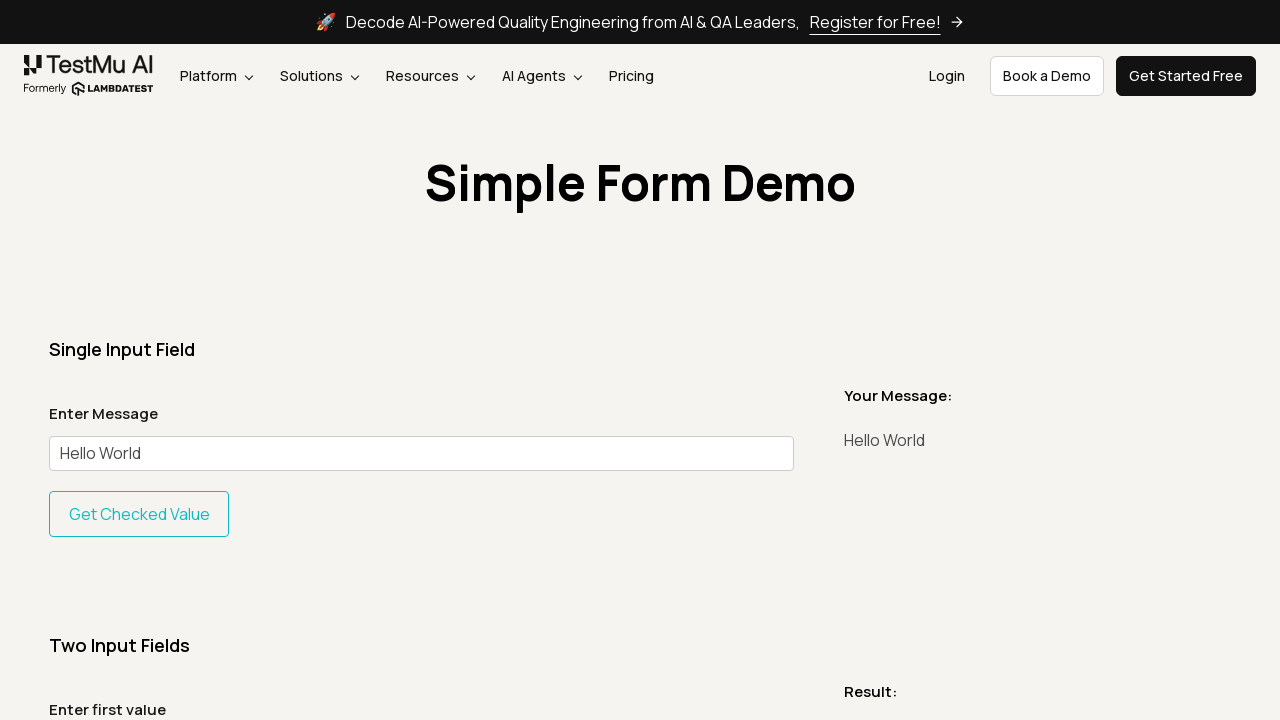

Message element appeared on the page
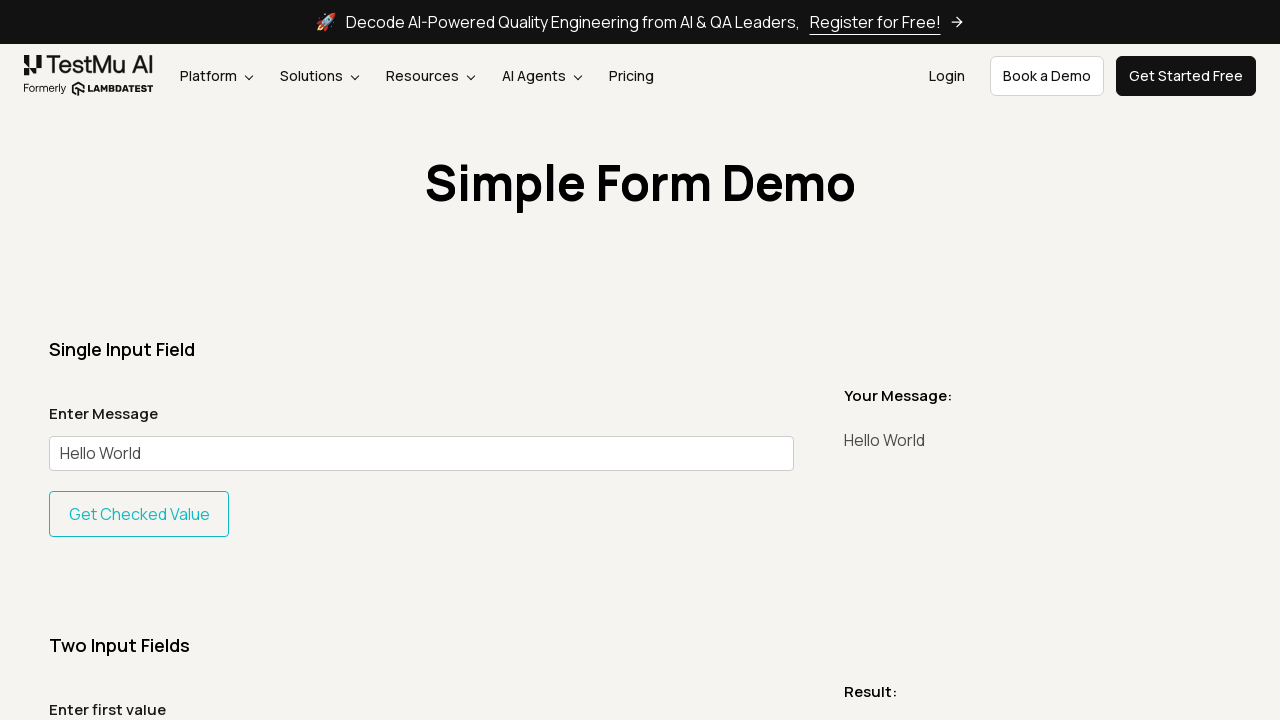

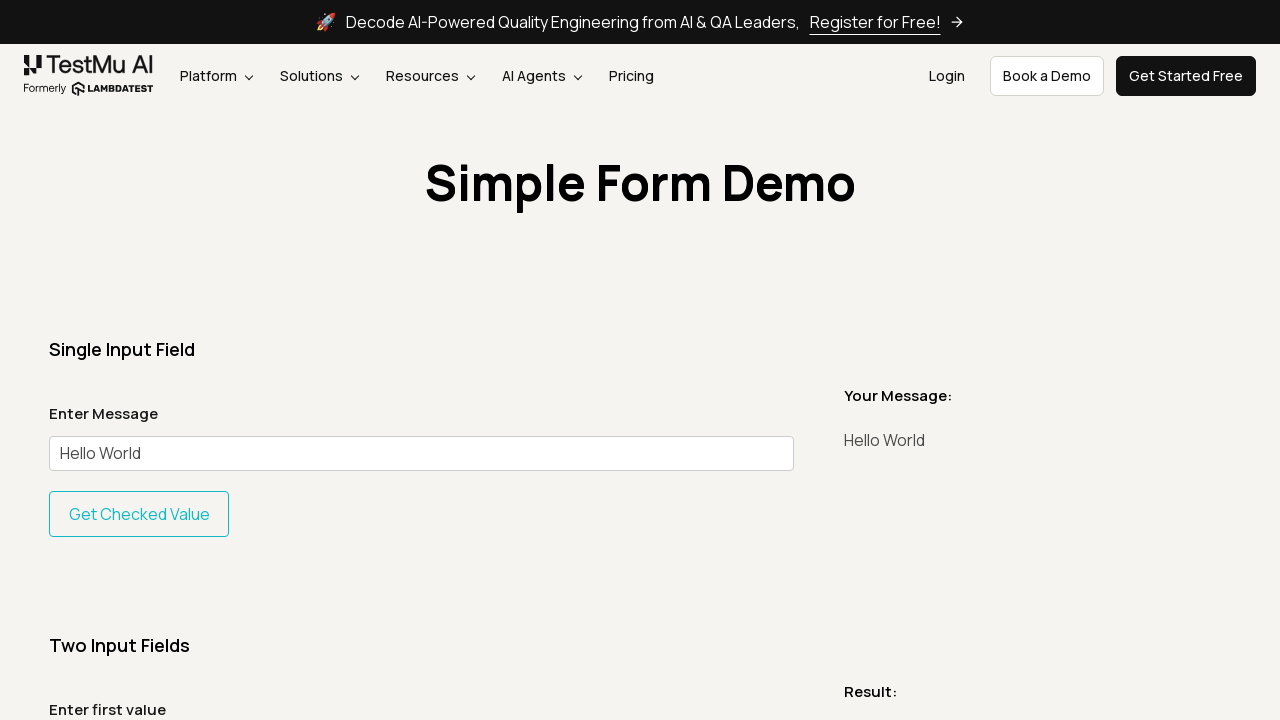